Tests alternative waiting strategies by clicking an AJAX trigger button and waiting for network idle state.

Starting URL: http://uitestingplayground.com/ajax

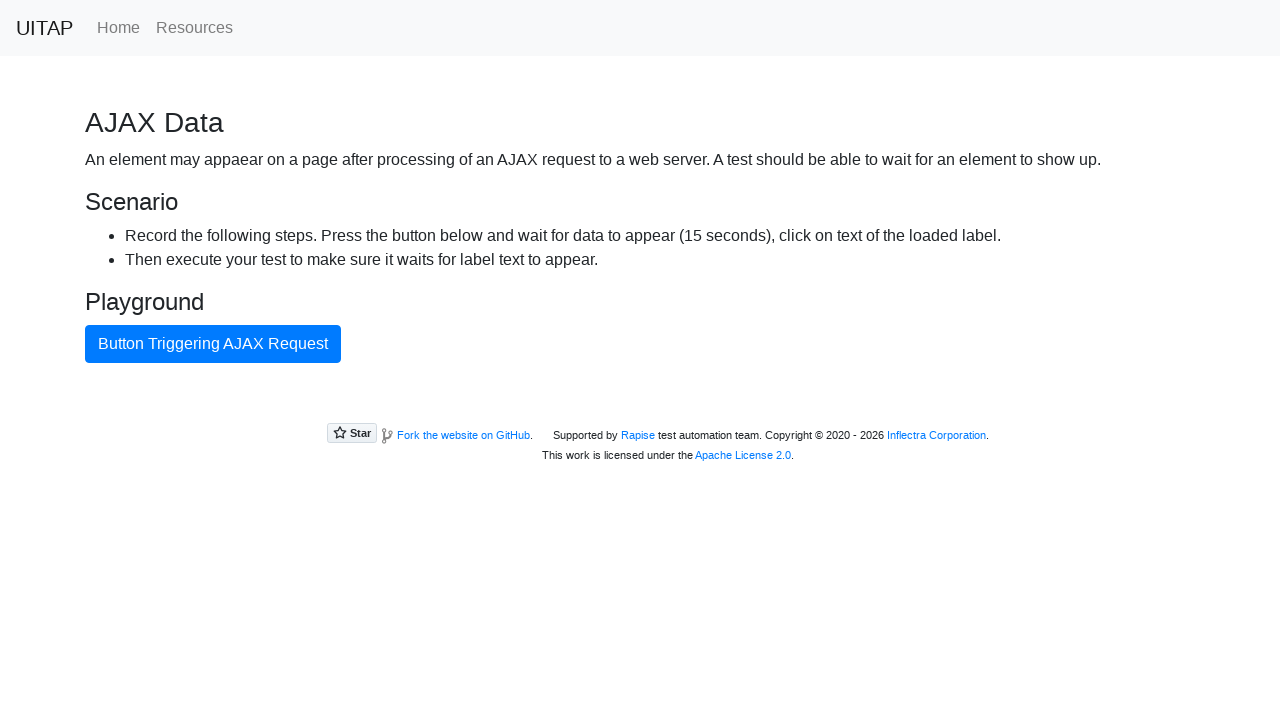

Clicked button triggering AJAX request at (213, 344) on internal:text="Button Triggering AJAX Request"i
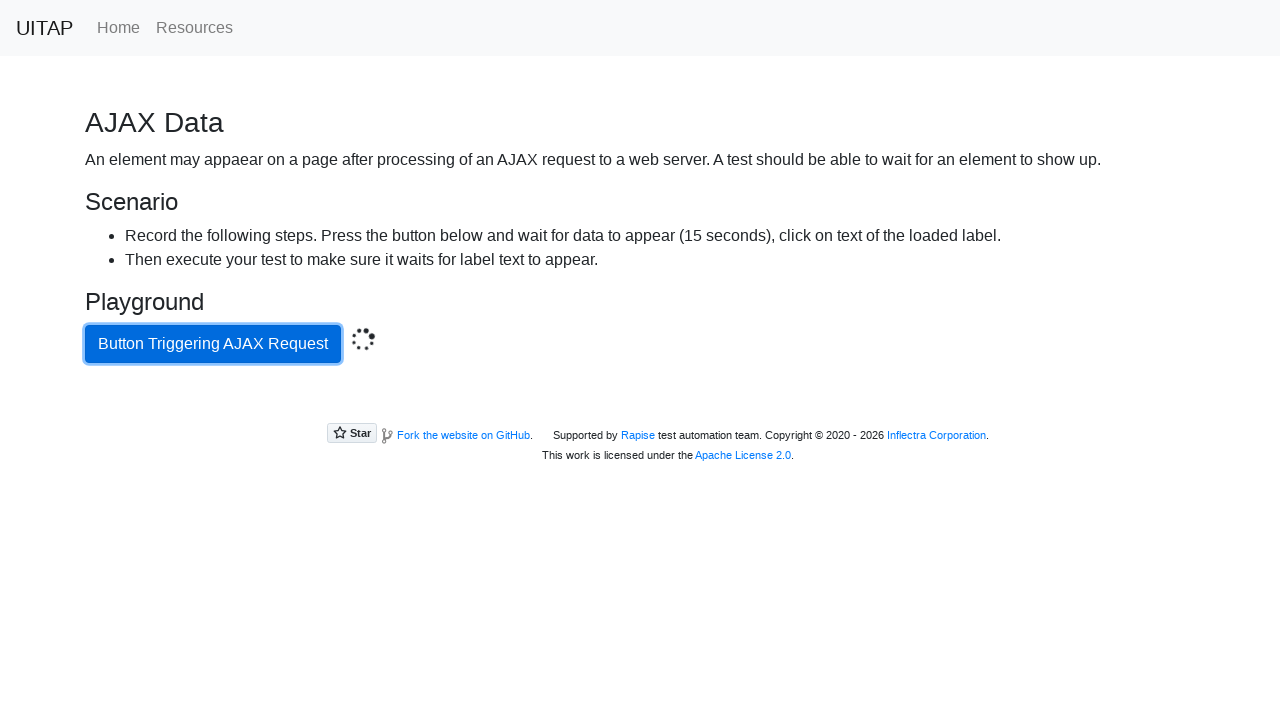

Waited for network idle state
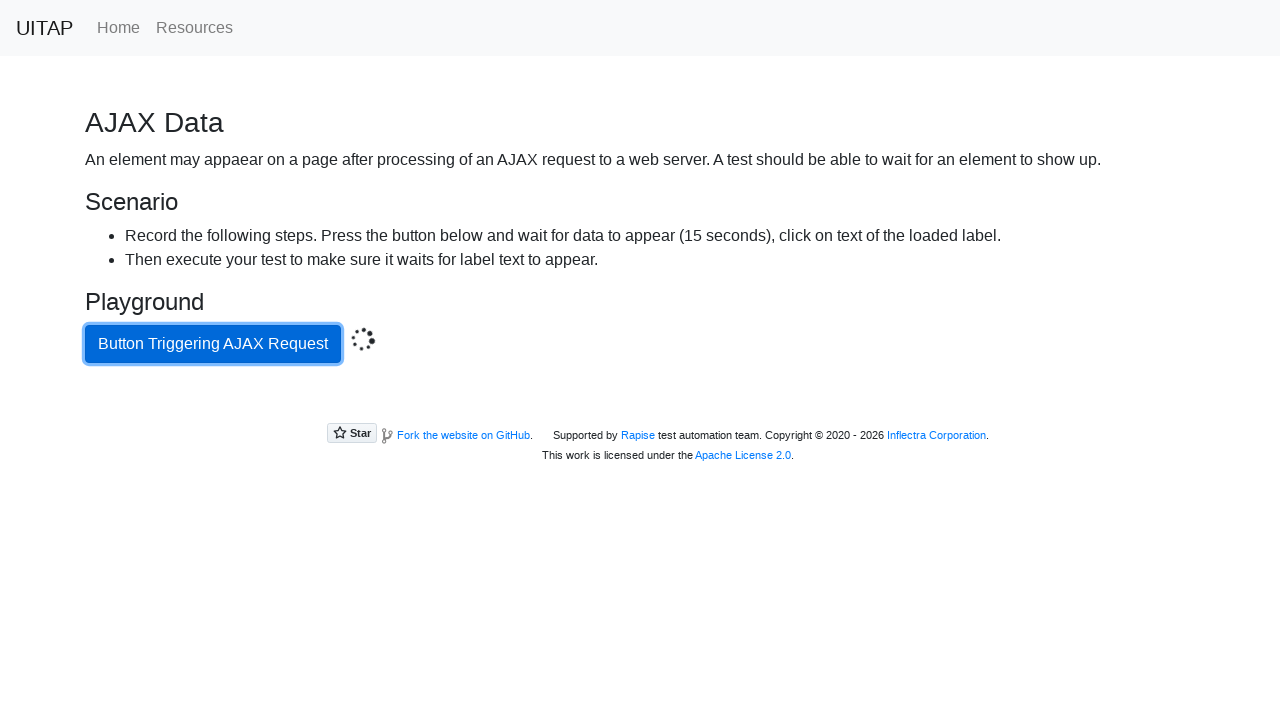

Success element became visible
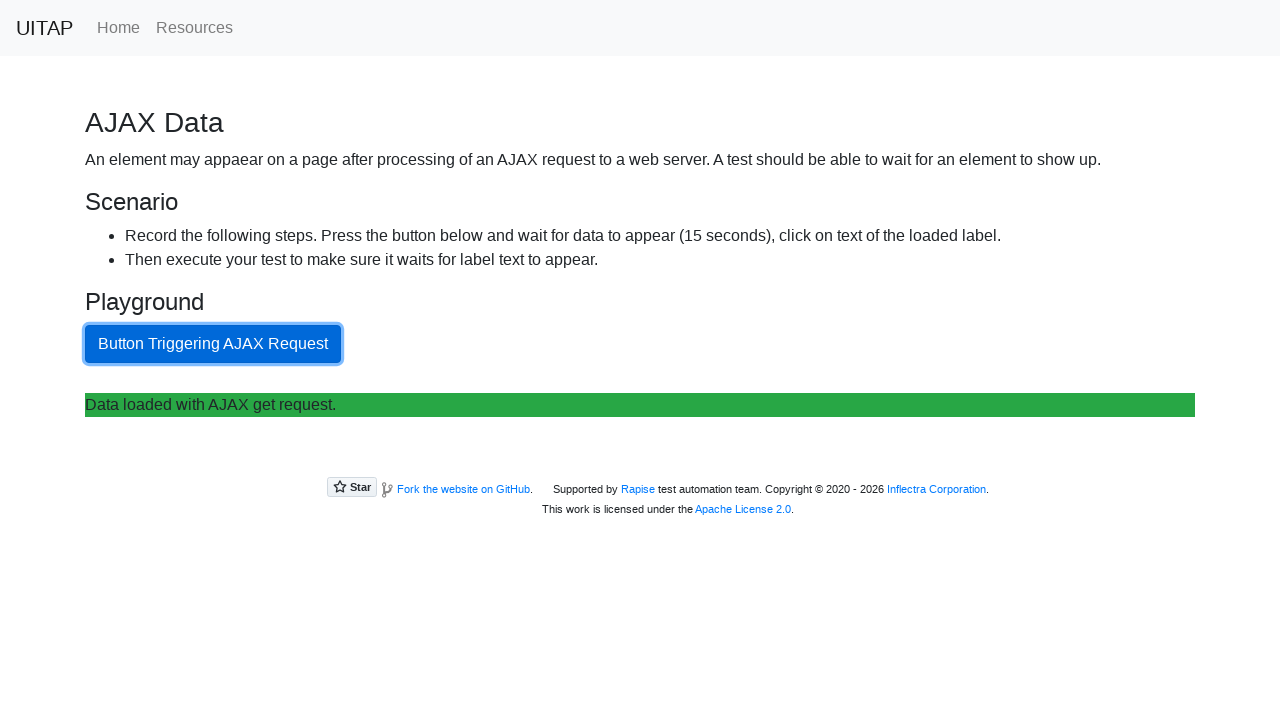

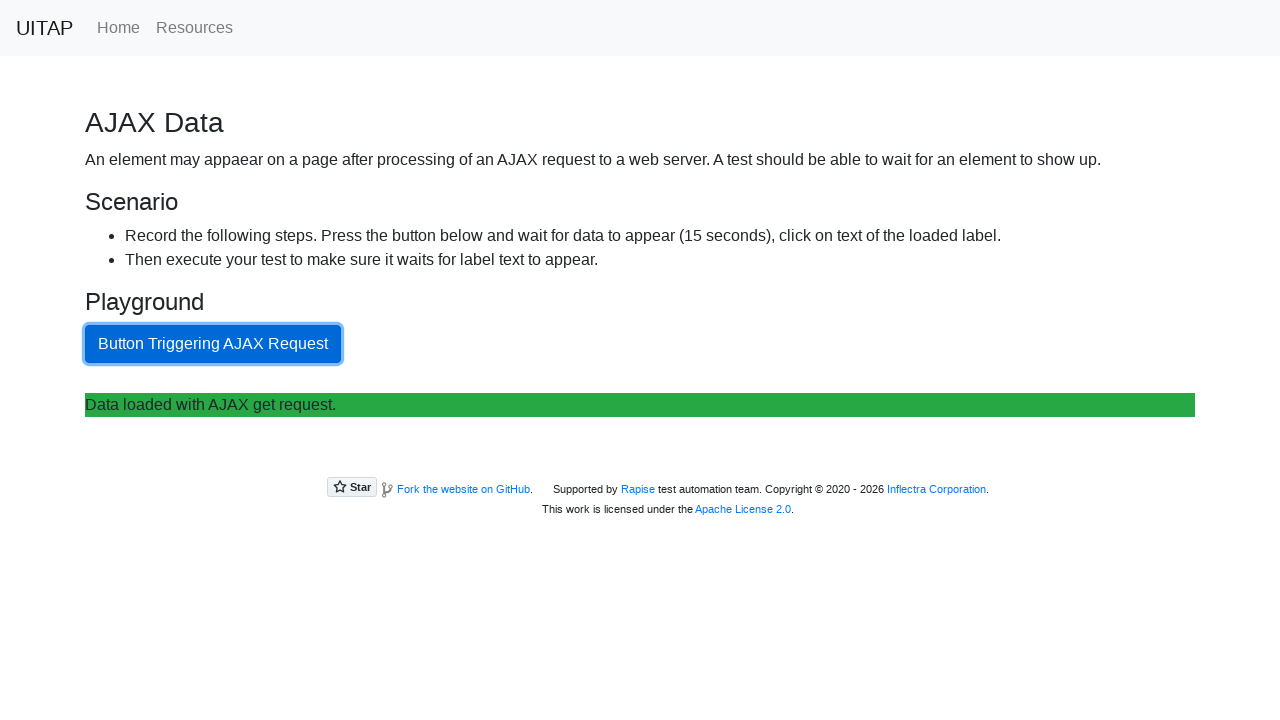